Tests product search functionality by searching for "phone", verifying products are found, clicking the first product, and verifying the product description contains "phone"

Starting URL: https://www.testotomasyonu.com

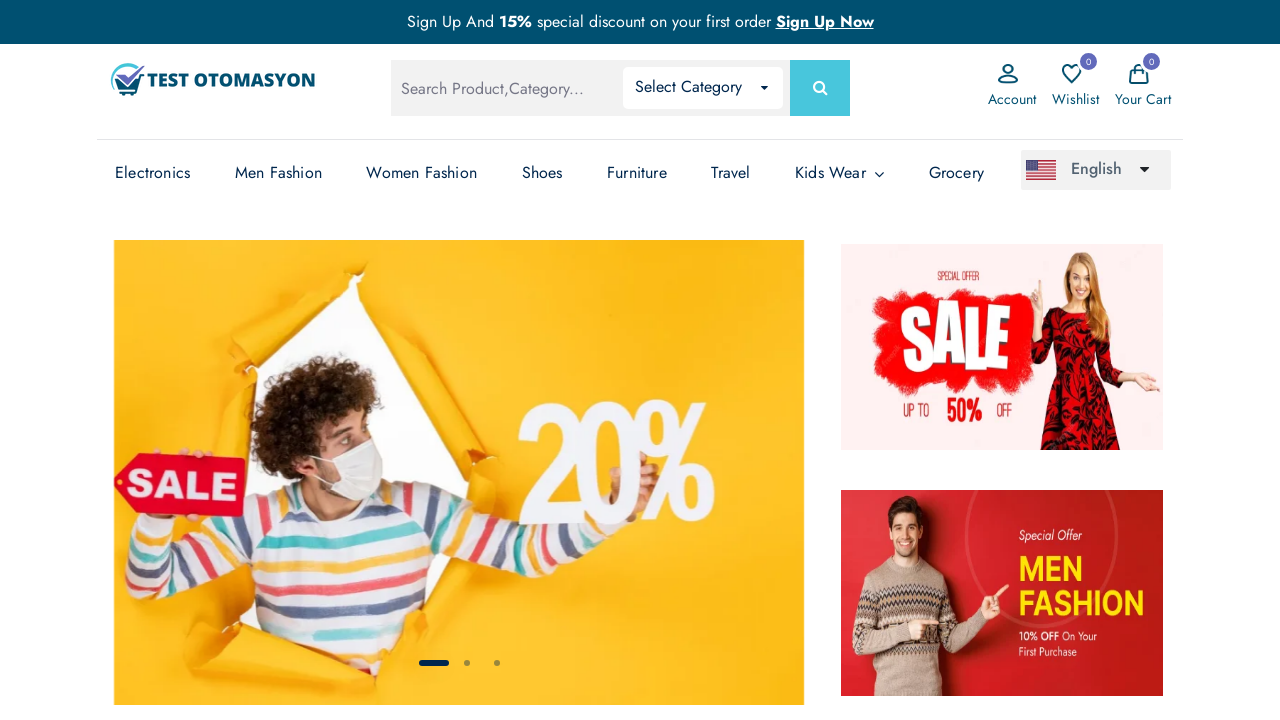

Filled search box with 'phone' on .search-input
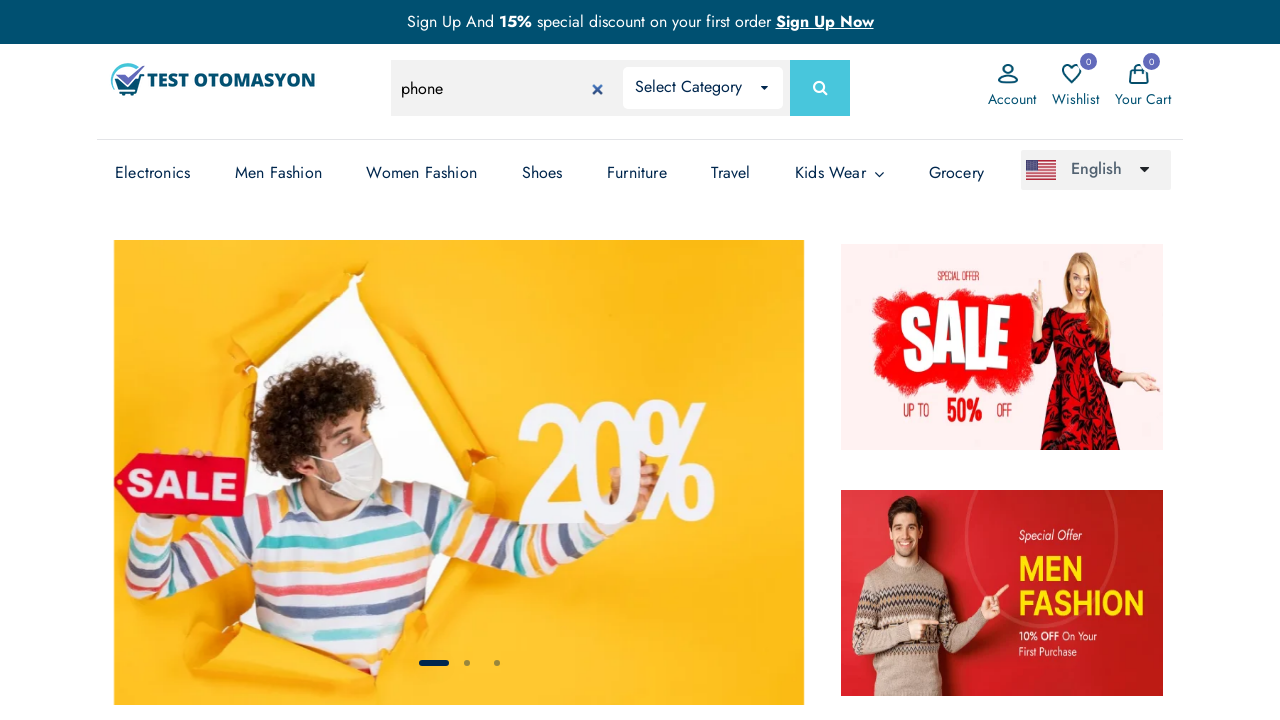

Pressed Enter to submit search on .search-input
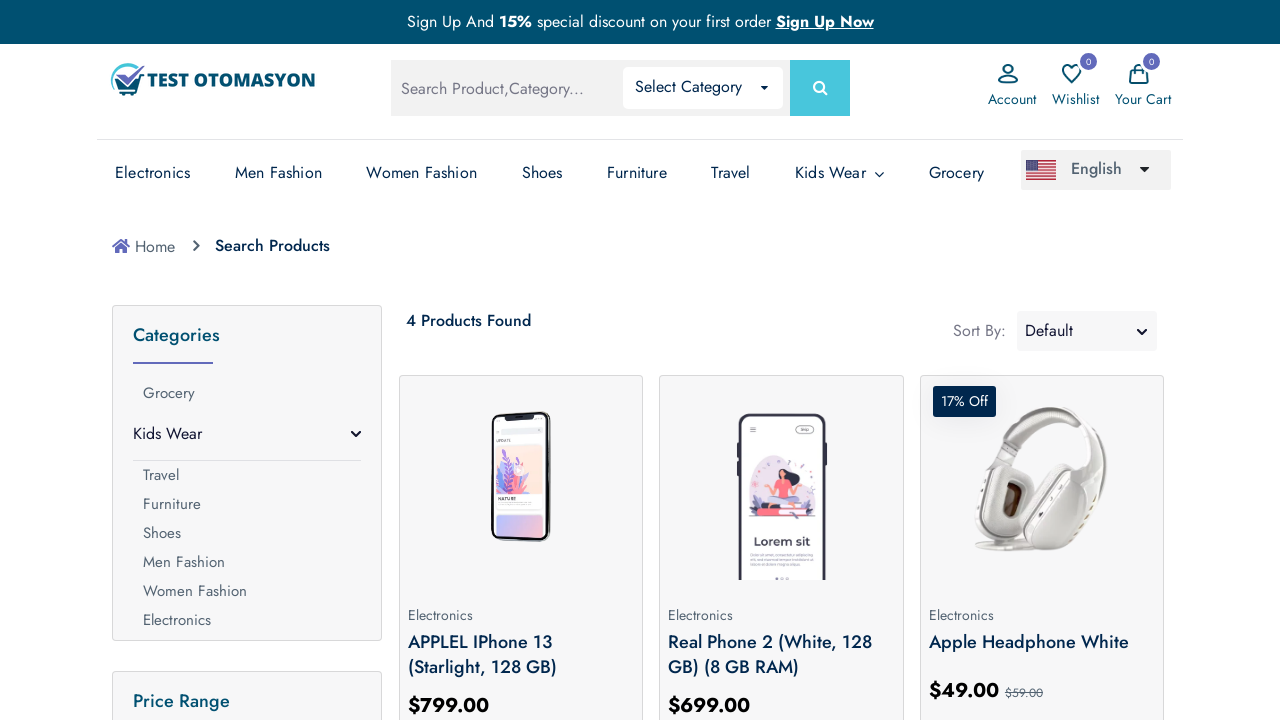

Search results loaded - product count text appeared
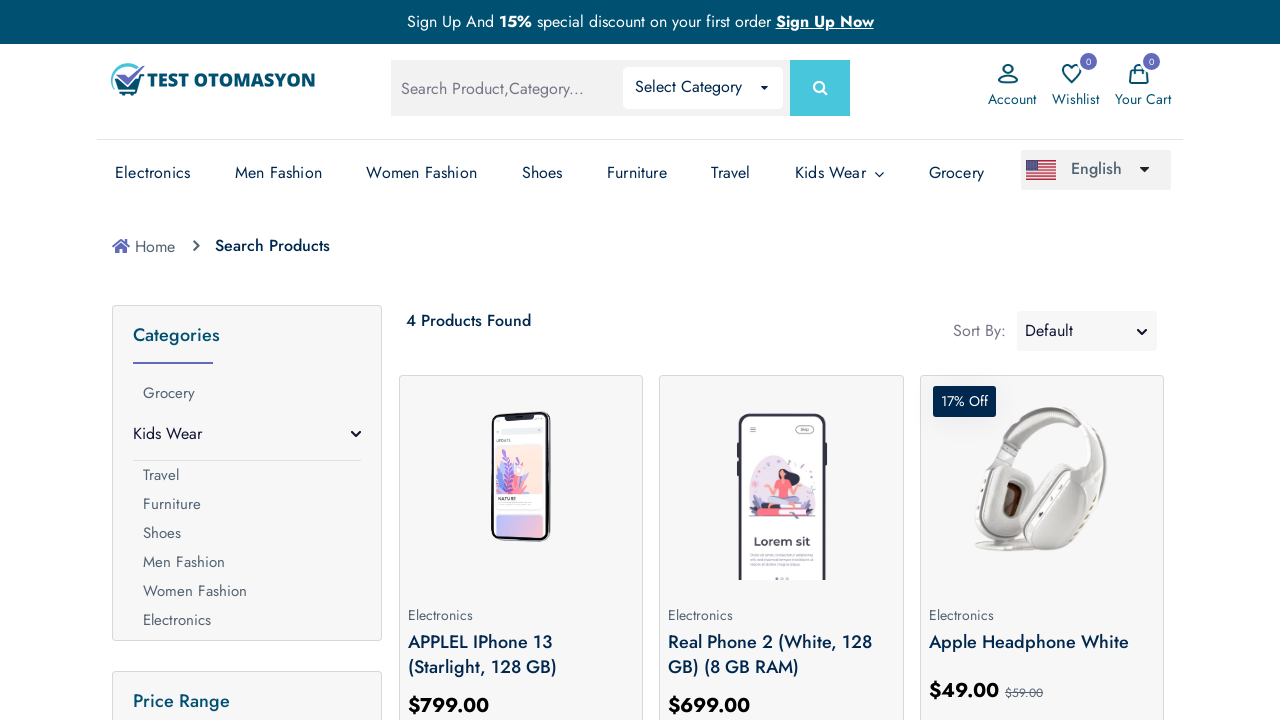

Clicked on the first product from search results at (521, 480) on .prod-img >> nth=0
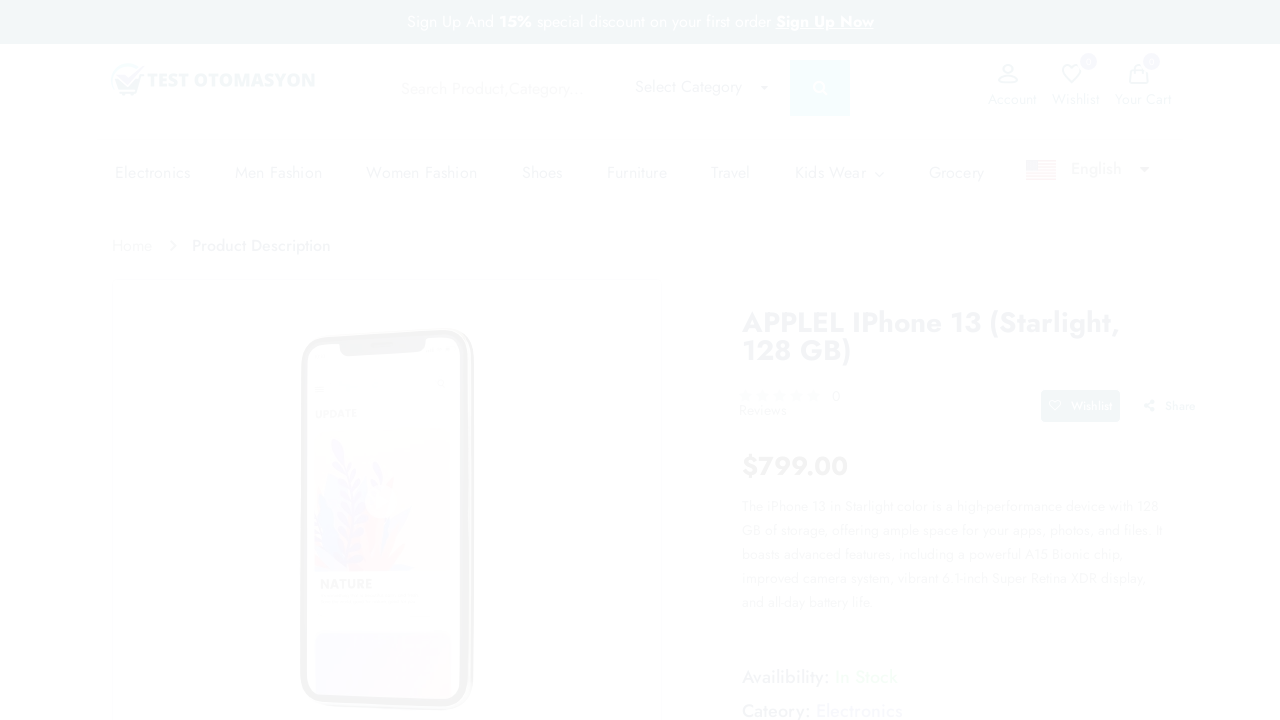

Product detail page loaded - product heading appeared
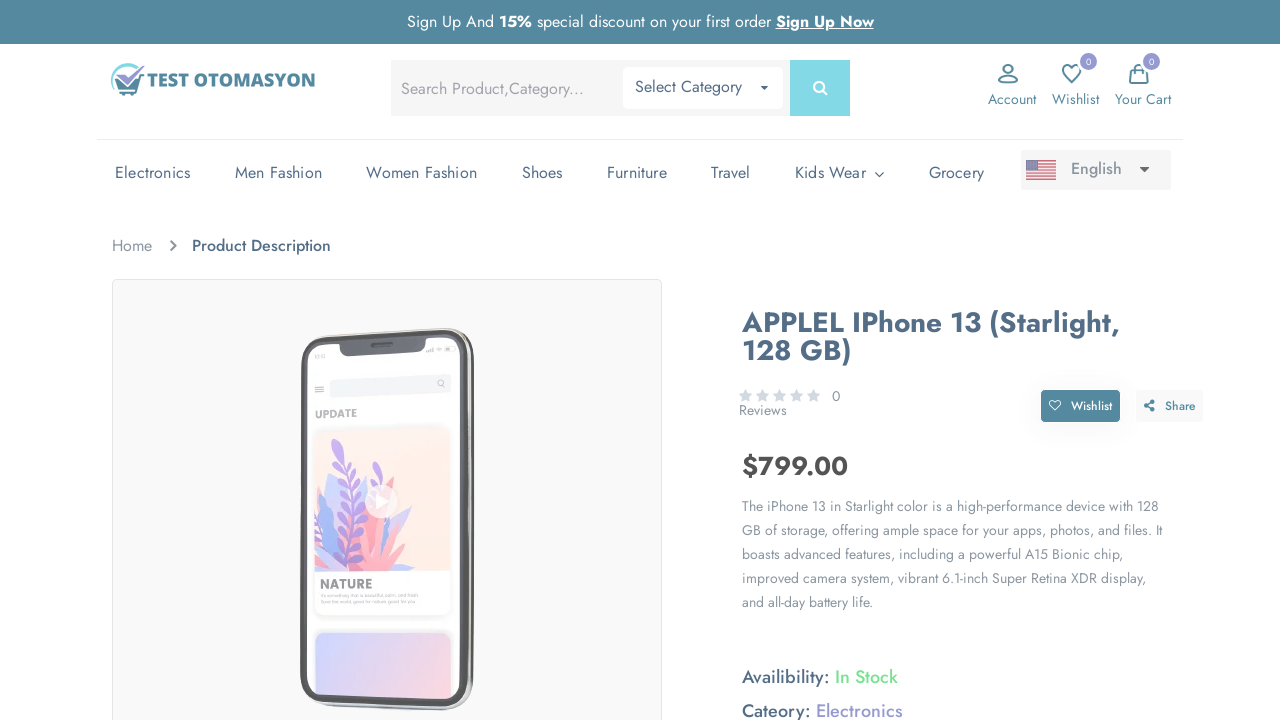

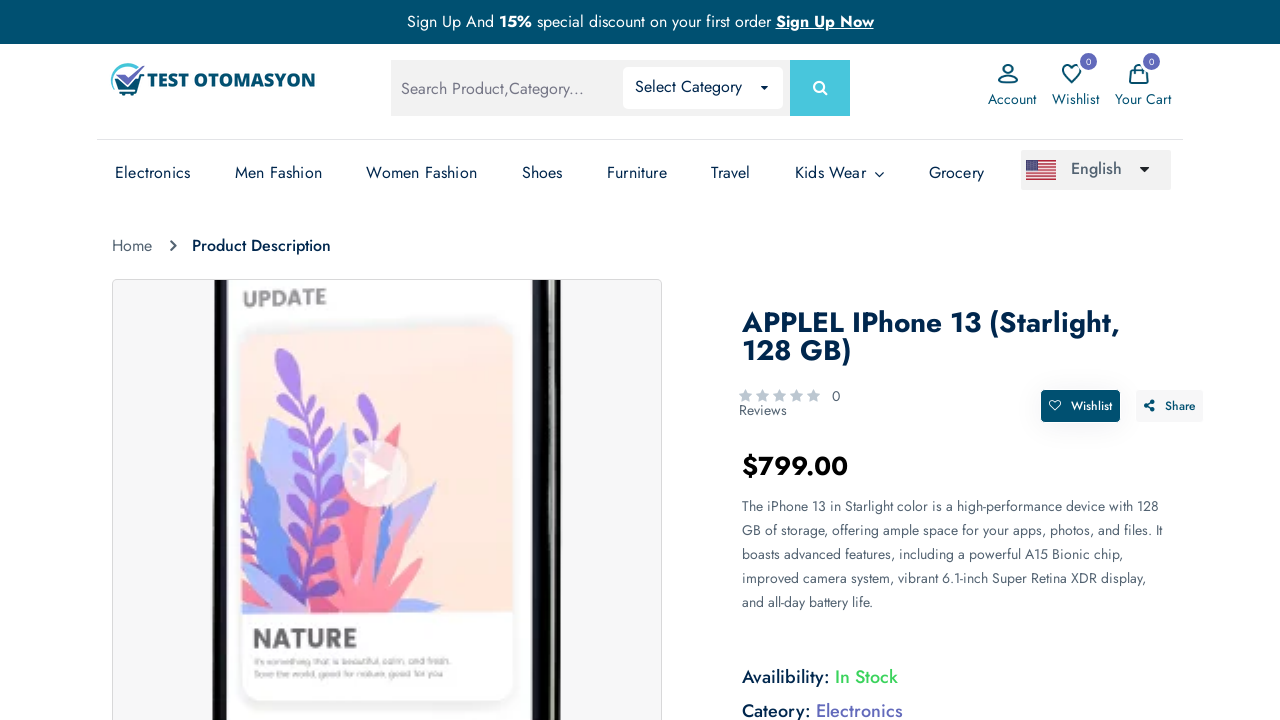